Tests text input functionality by entering text into a text field and verifying the value is set correctly

Starting URL: https://www.selenium.dev/selenium/web/web-form.html

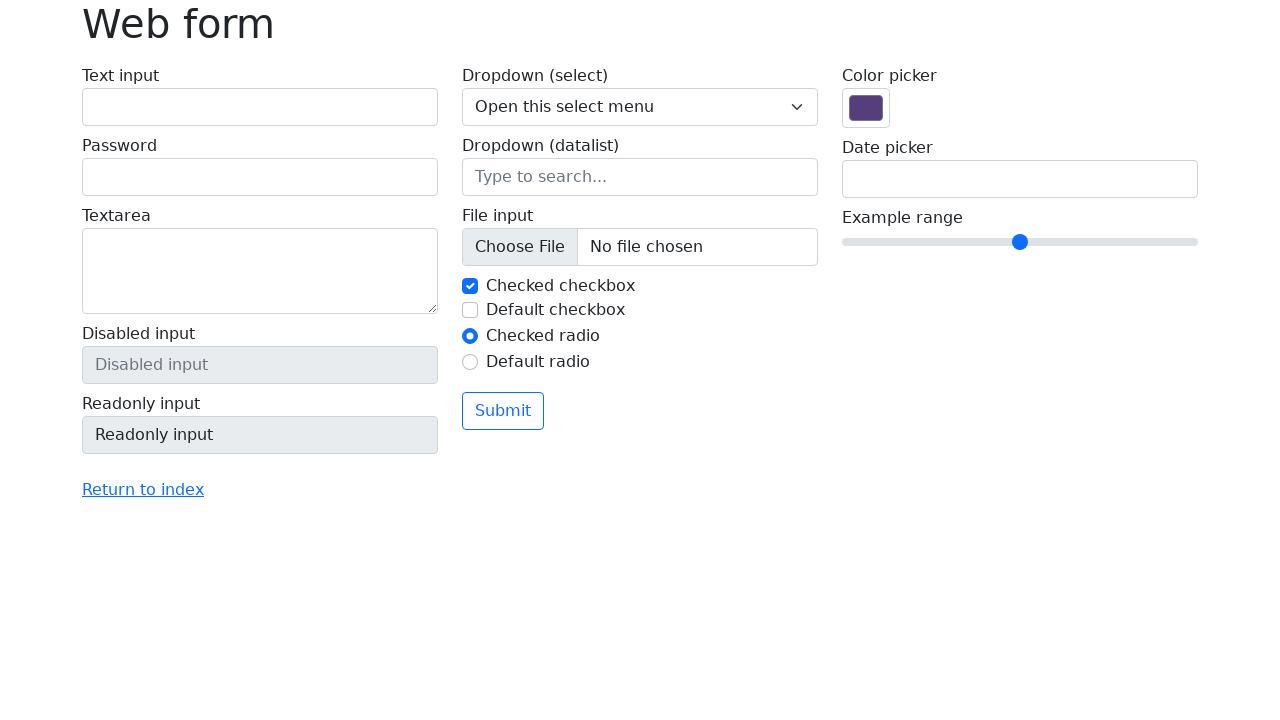

Filled text input field with 'Hello, Selenium!' on input#my-text-id
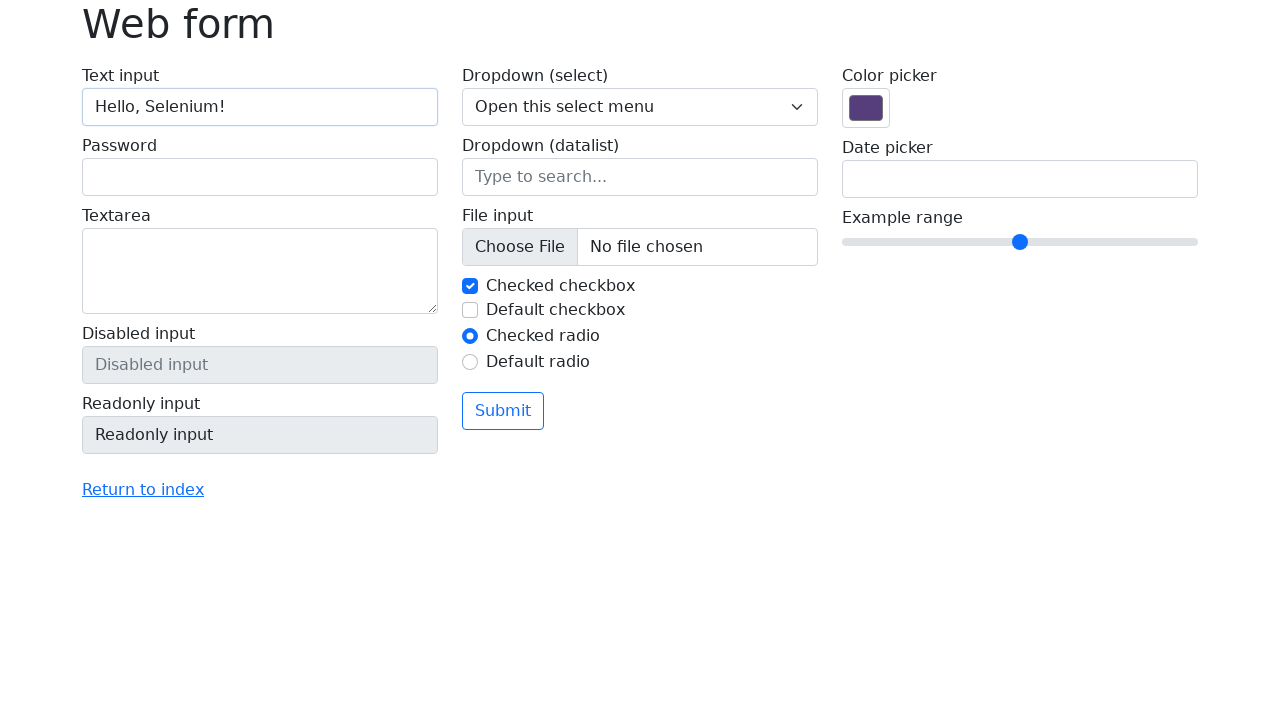

Retrieved input value from text field
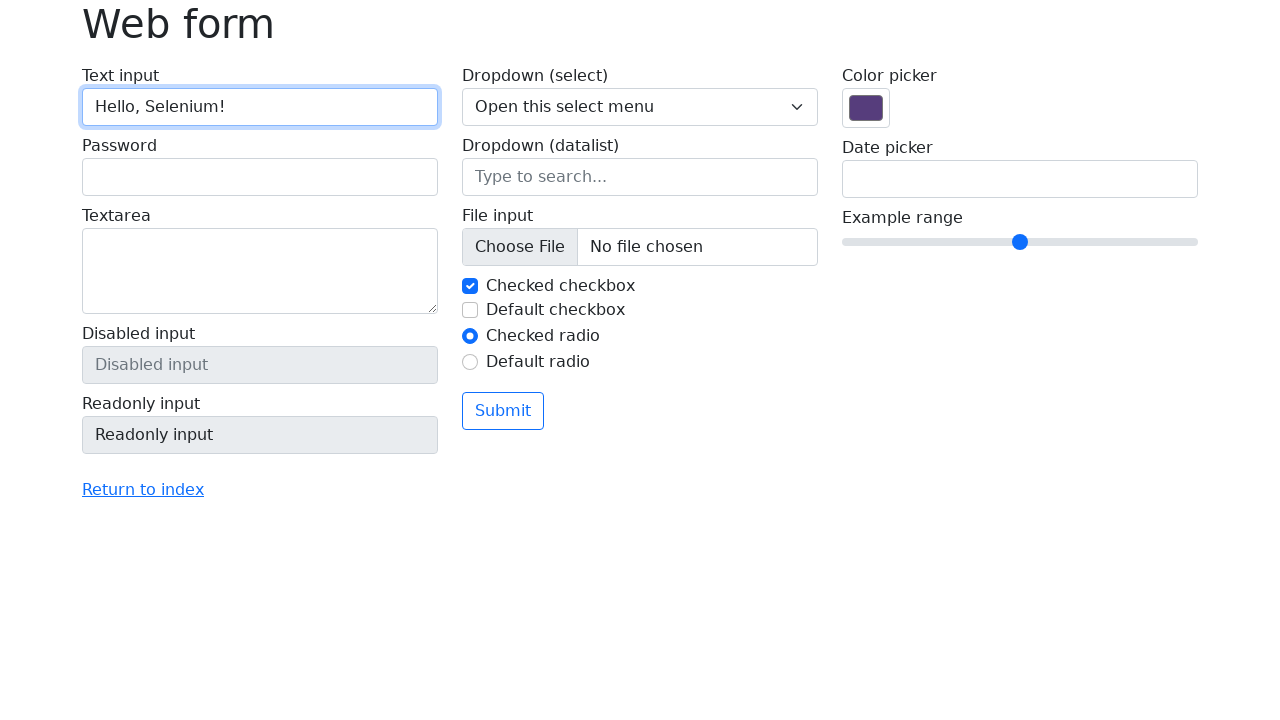

Verified input value matches expected text 'Hello, Selenium!'
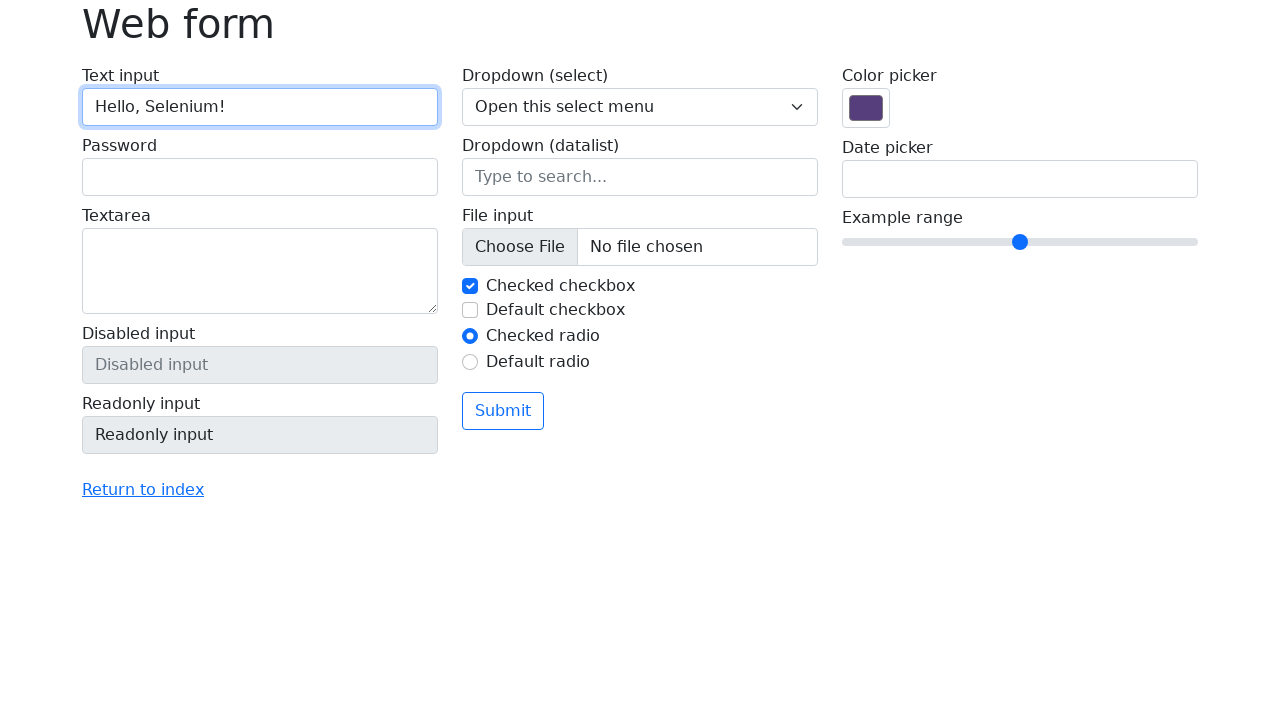

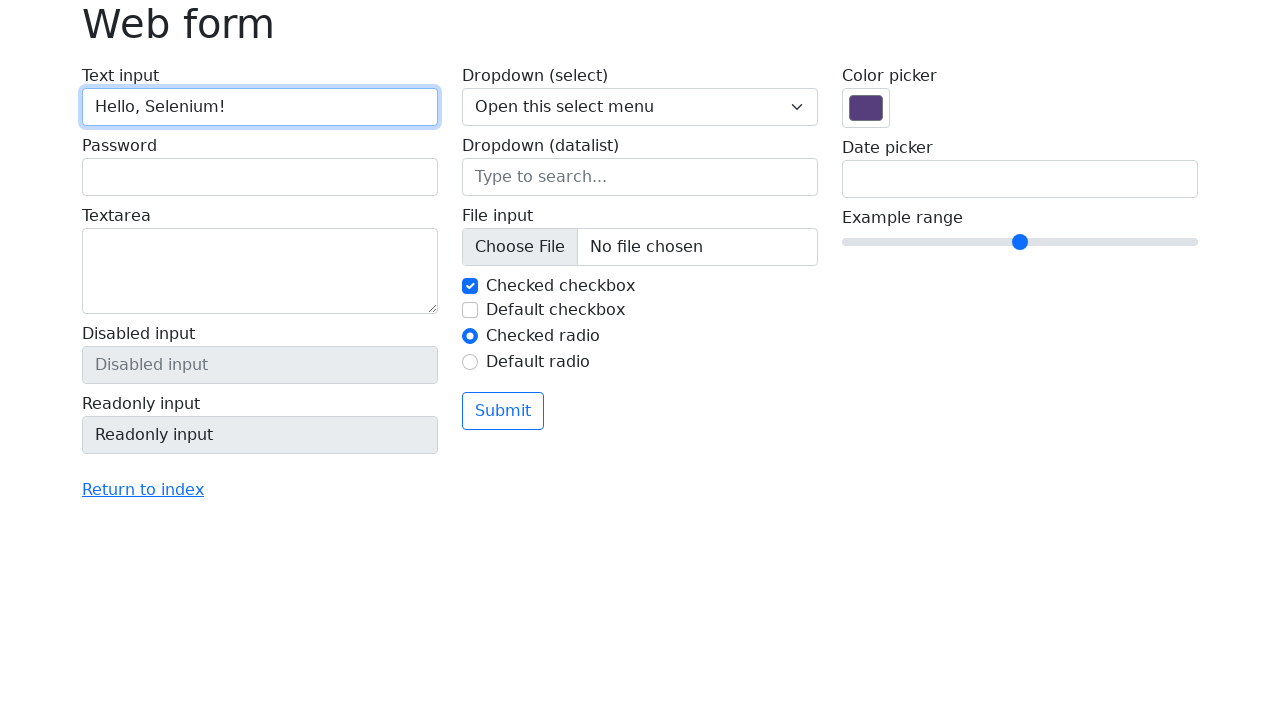